Tests that the Playwright homepage has the correct title, verifies the "Get started" link has the correct href attribute, clicks the link, and confirms navigation to the intro page.

Starting URL: https://playwright.dev

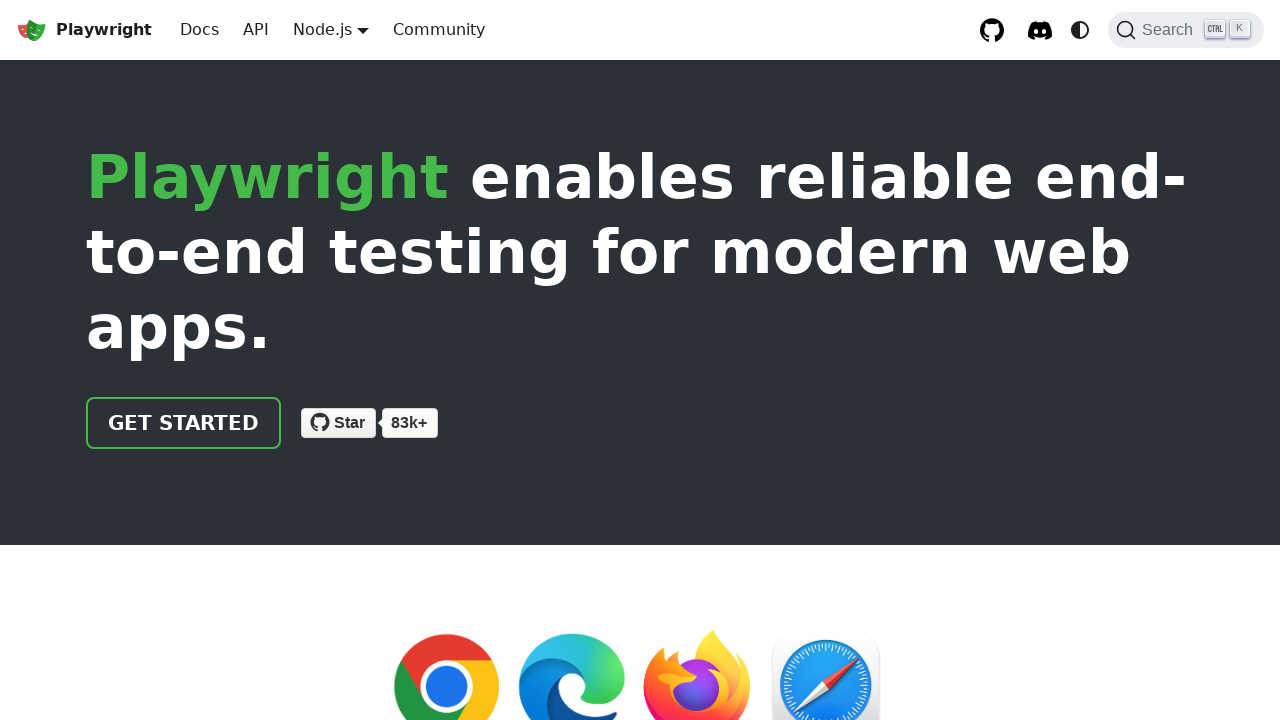

Verified page title contains 'Playwright'
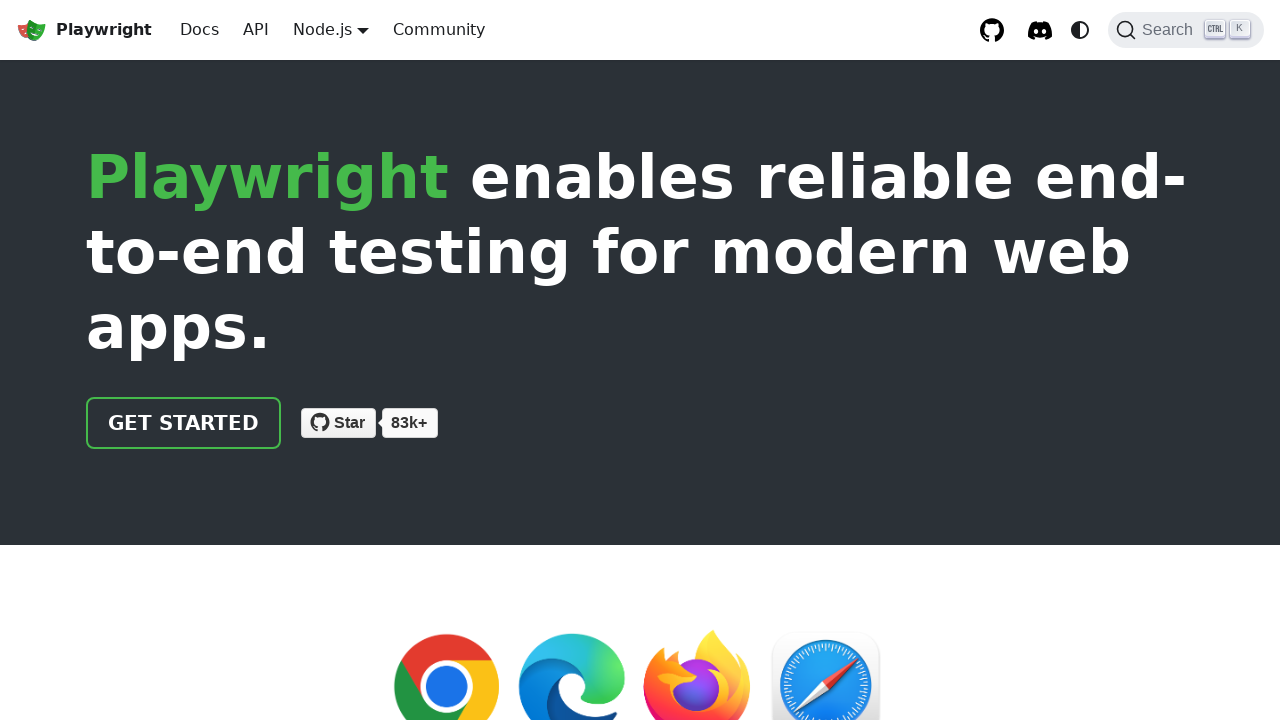

Located 'Get started' link on homepage
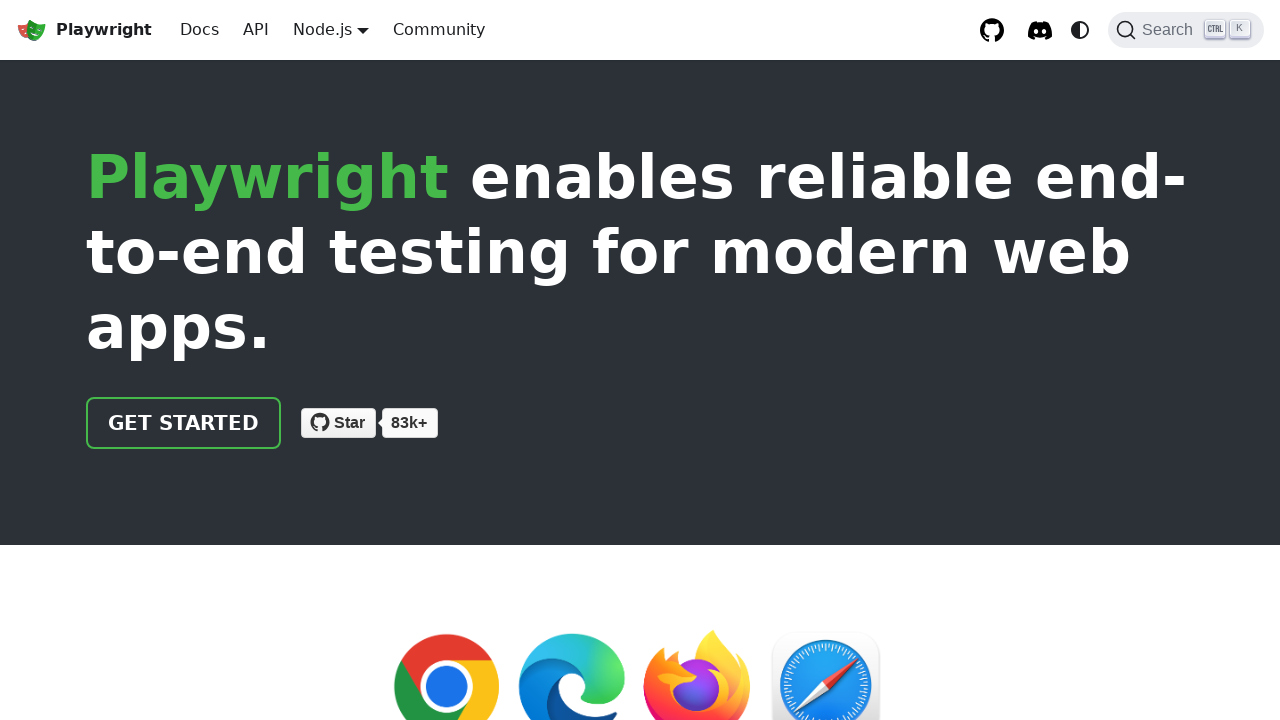

Verified 'Get started' link has correct href attribute '/docs/intro'
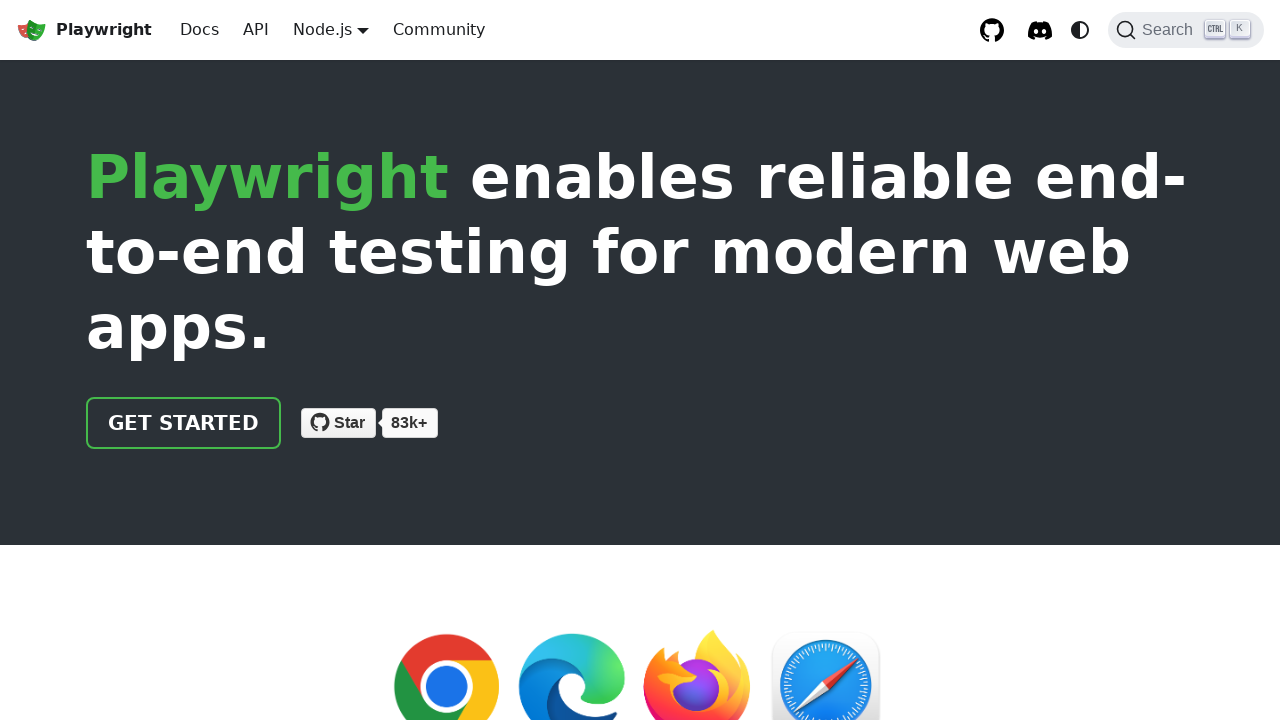

Clicked 'Get started' link at (184, 423) on internal:role=link[name="Get started"i]
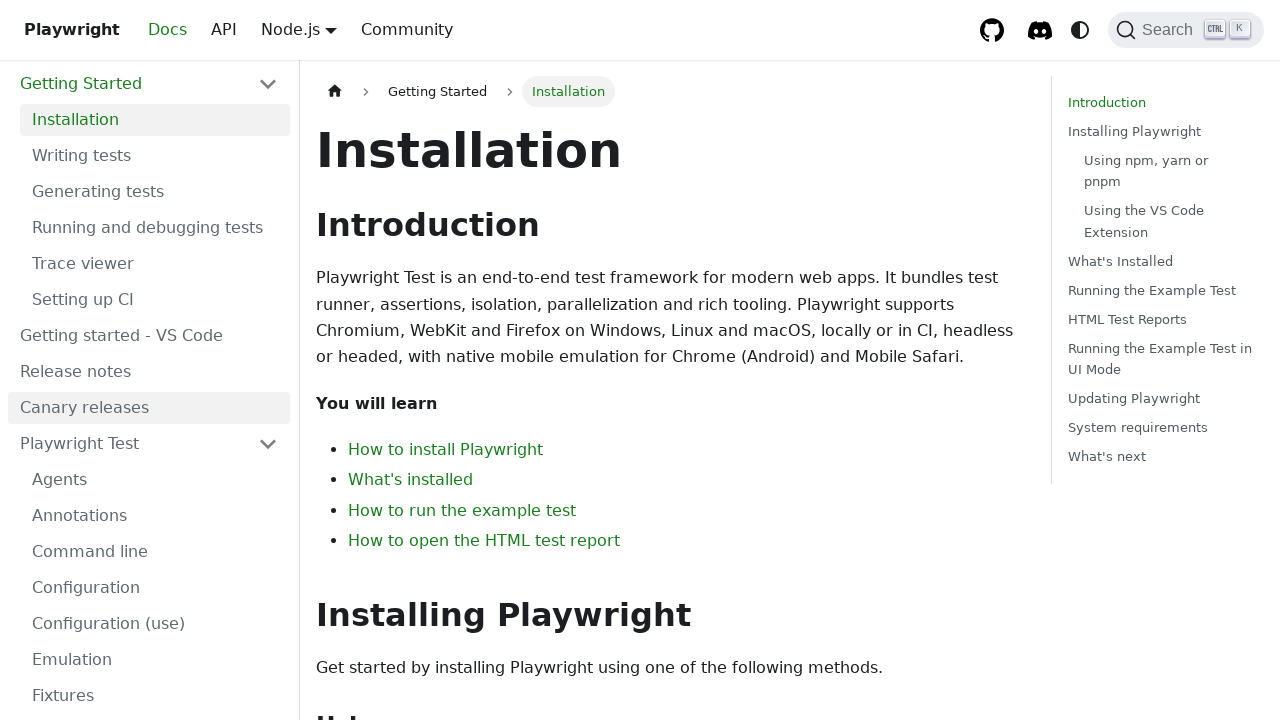

Verified navigation to intro page - URL contains 'intro'
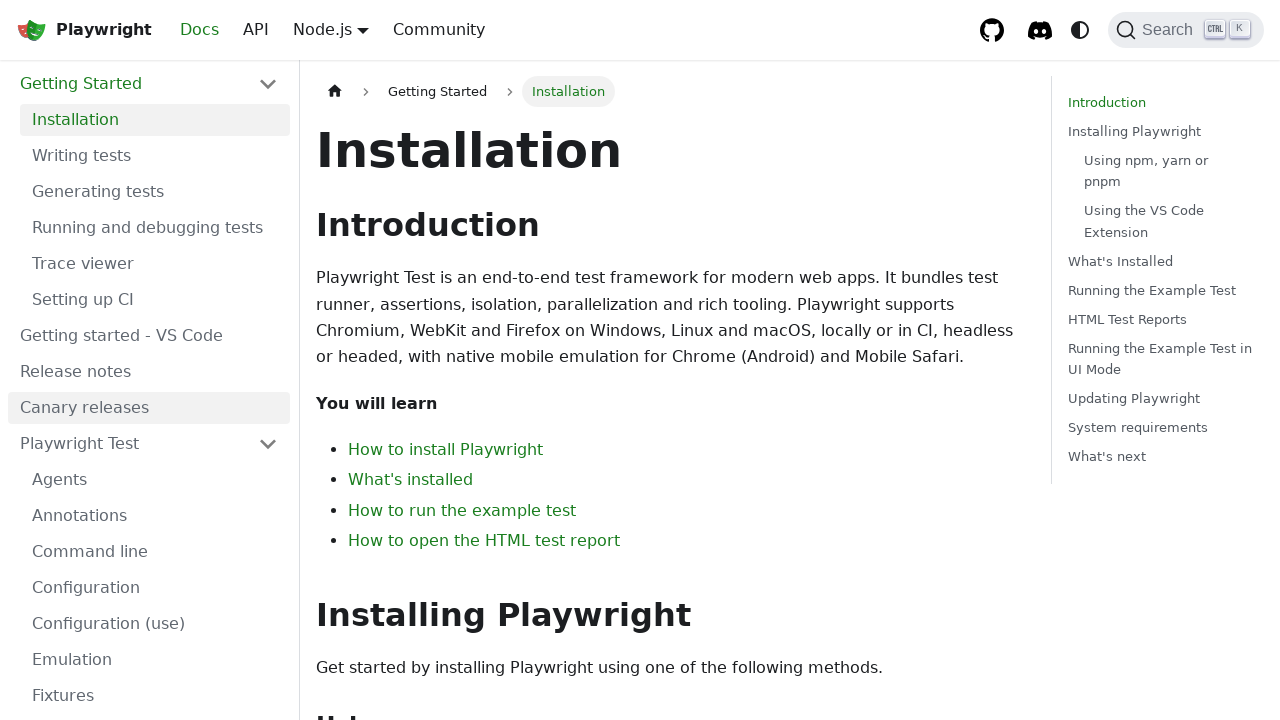

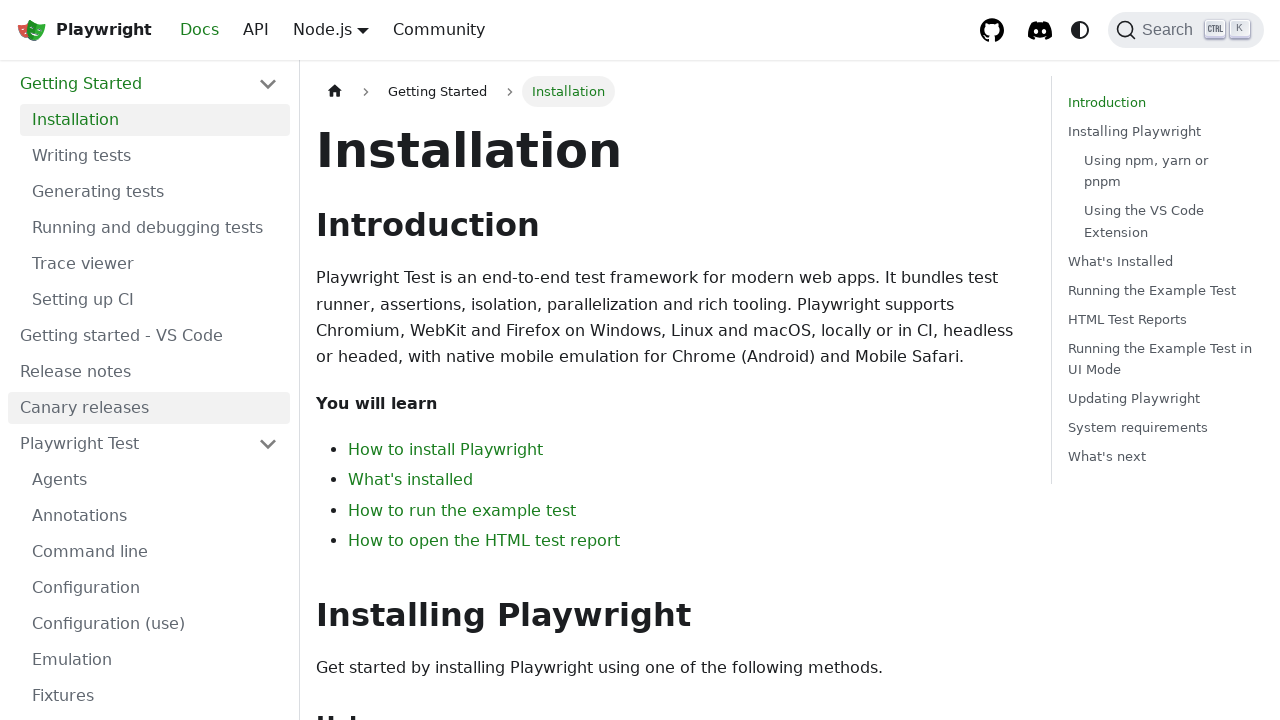